Tests opting out of A/B tests by first verifying the page shows an A/B test variation, then adding an opt-out cookie, refreshing the page, and verifying the opt-out state is shown.

Starting URL: http://the-internet.herokuapp.com/abtest

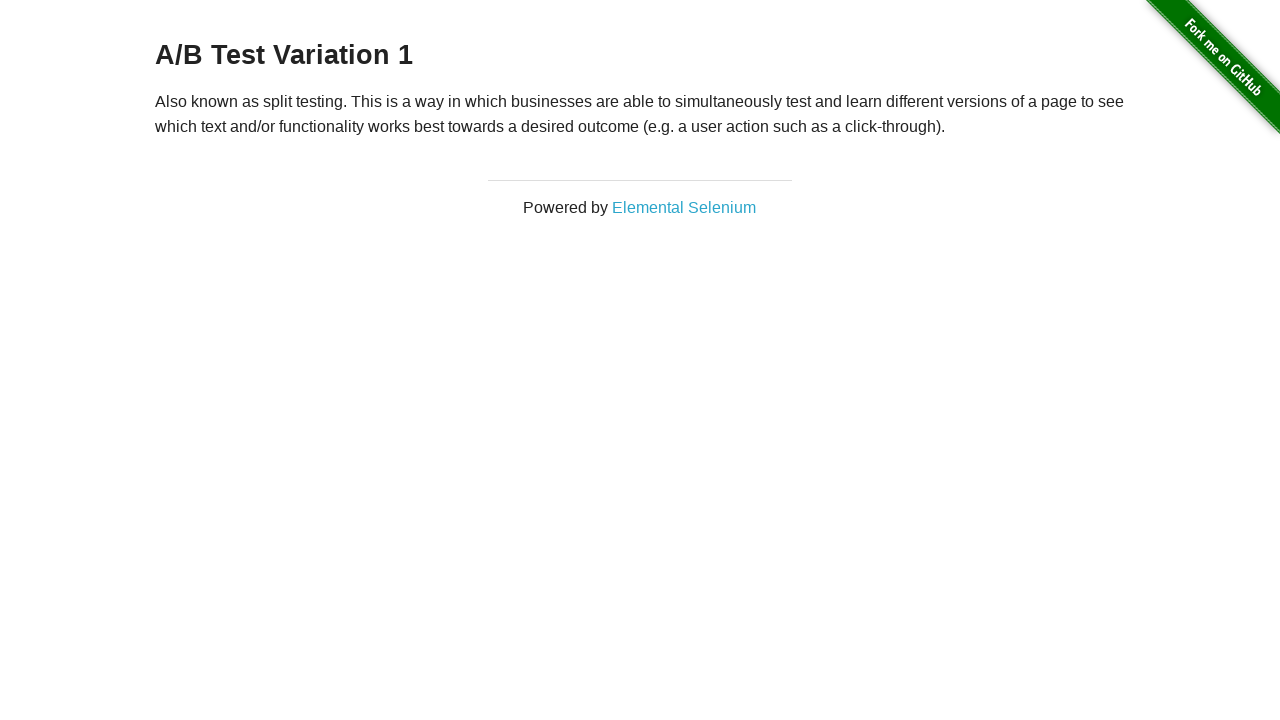

Located h3 heading element
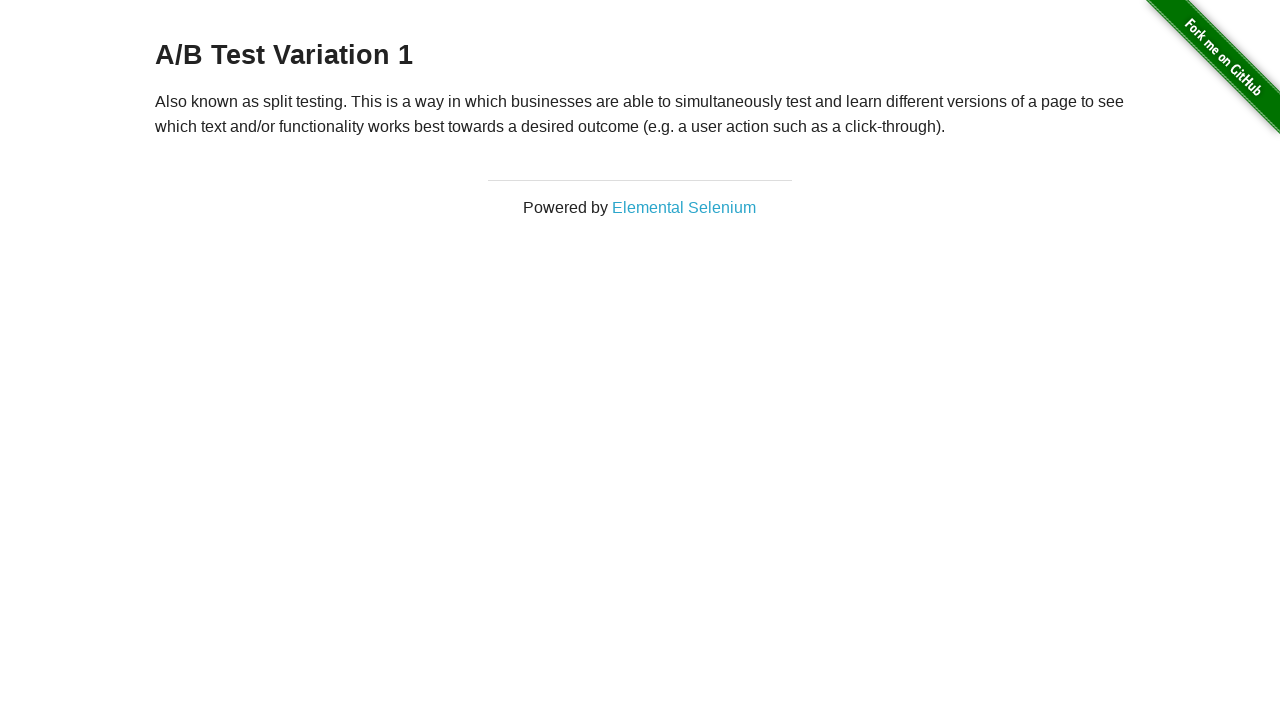

Retrieved heading text content
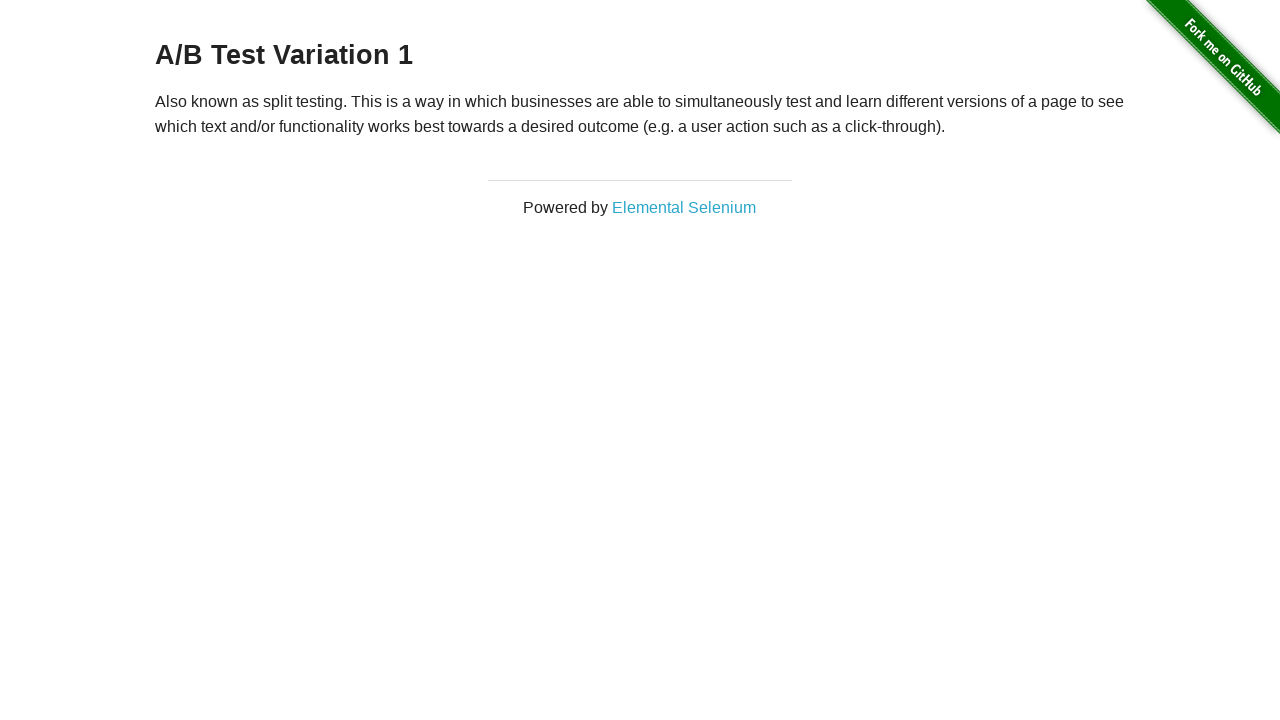

Verified page shows A/B test variation (Control or Variation 1)
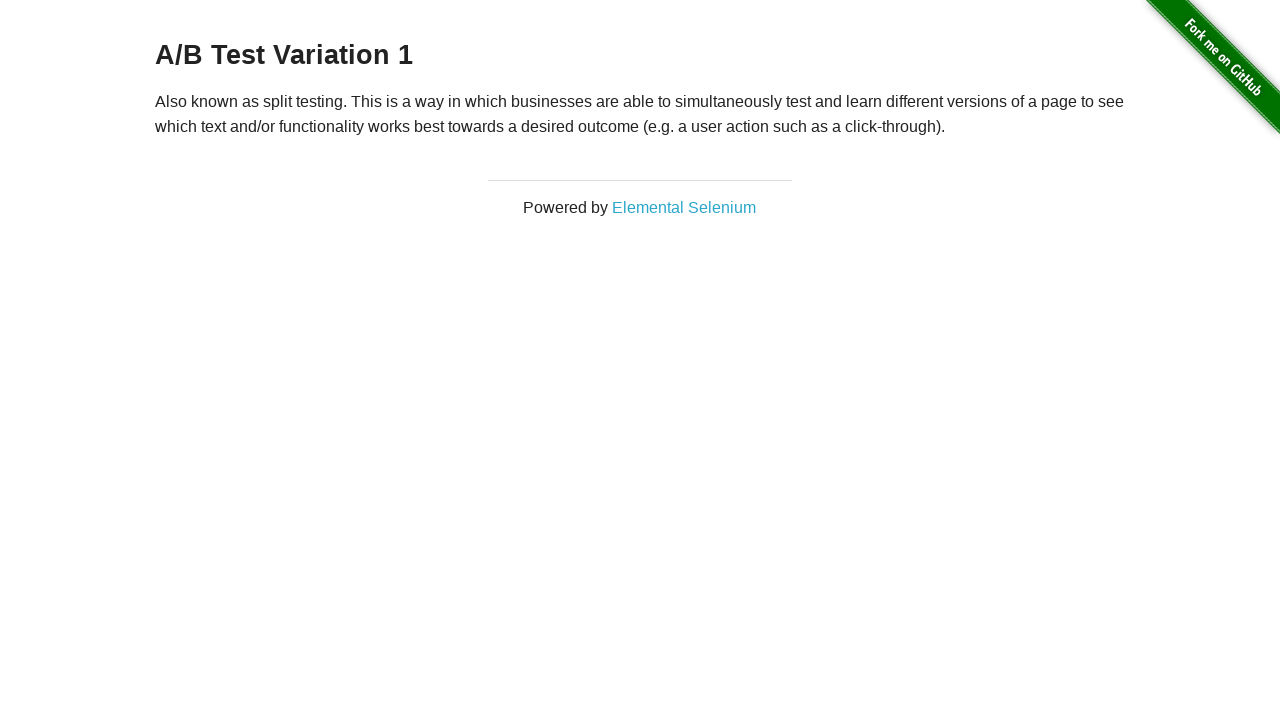

Added optimizelyOptOut cookie to context
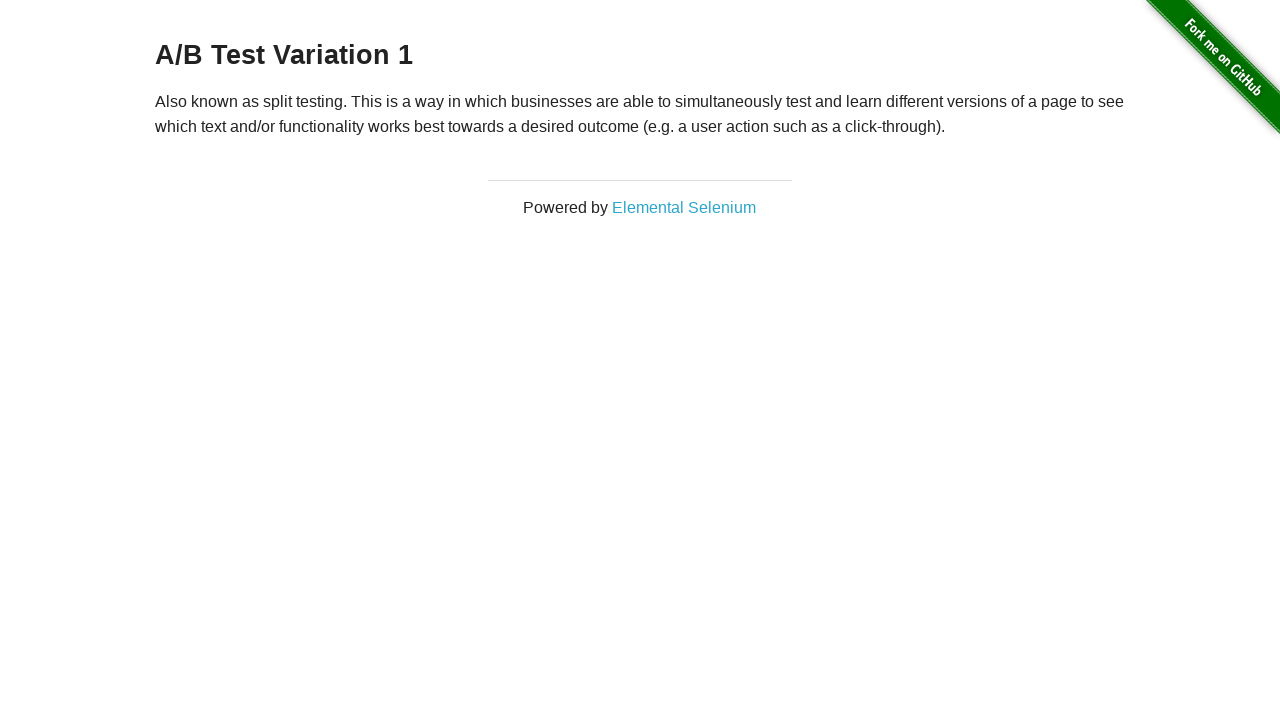

Reloaded page to apply opt-out cookie
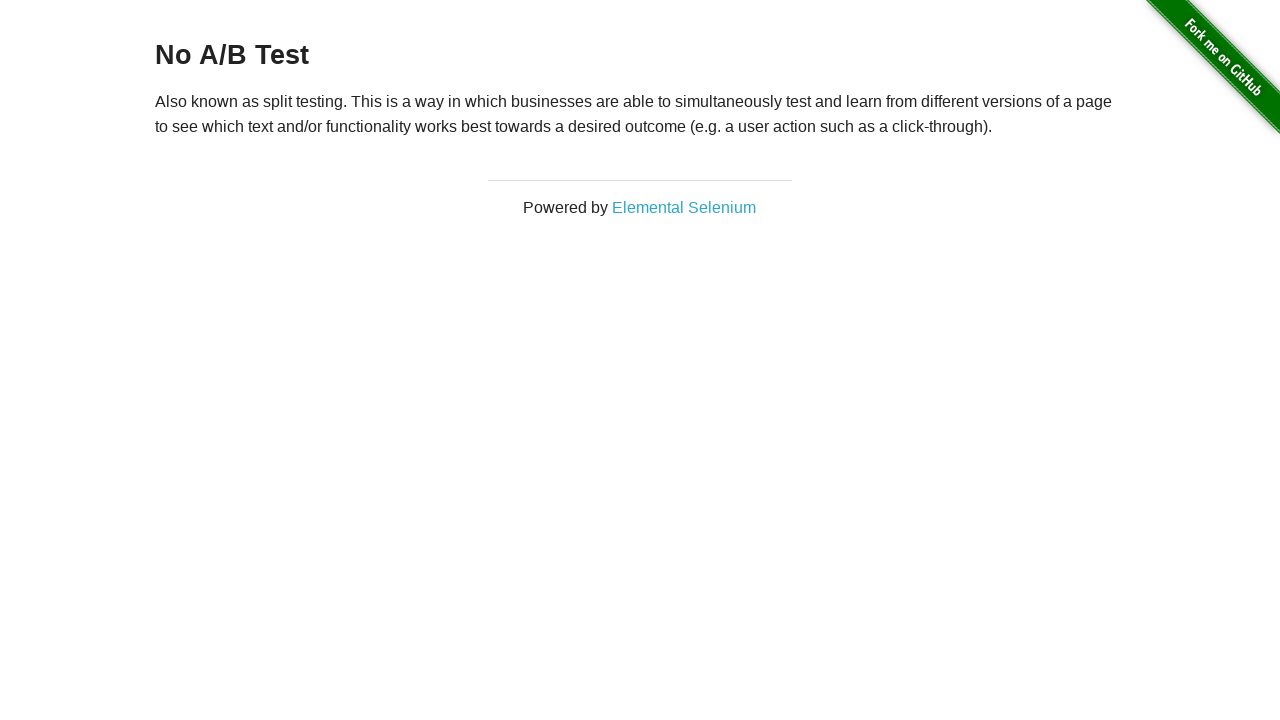

Retrieved heading text after cookie application
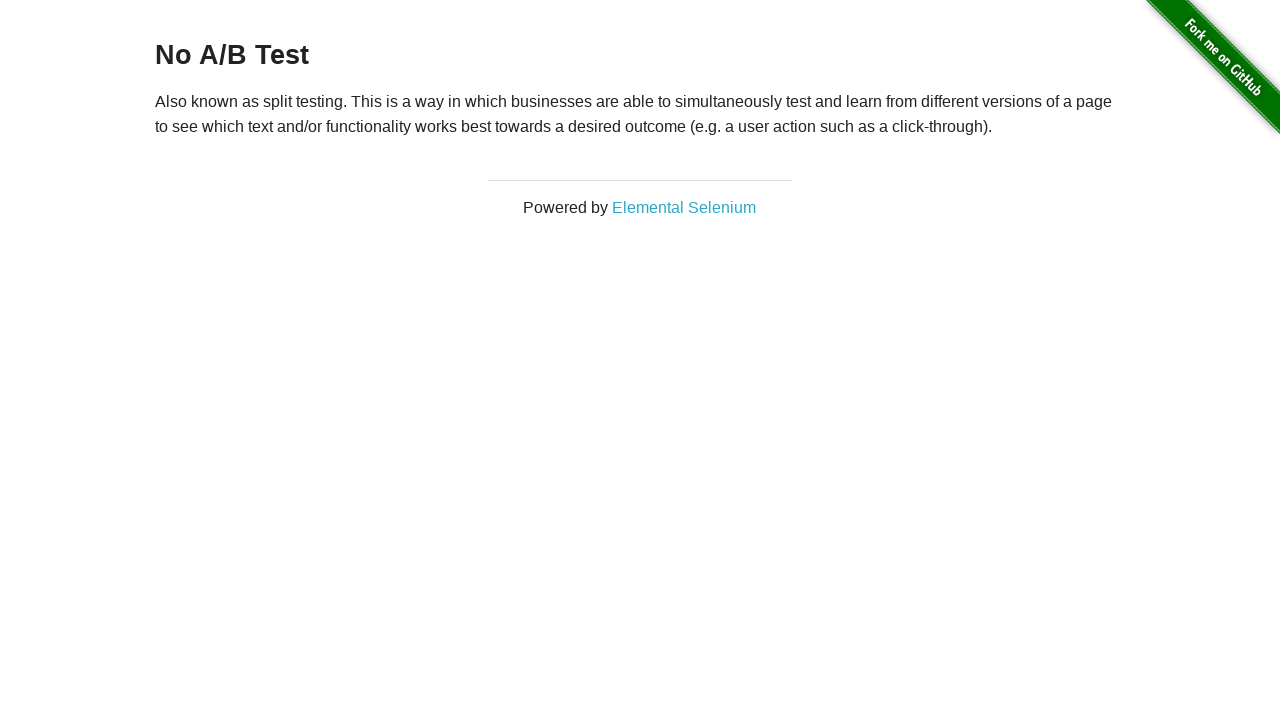

Verified opt-out state: page displays 'No A/B Test' message
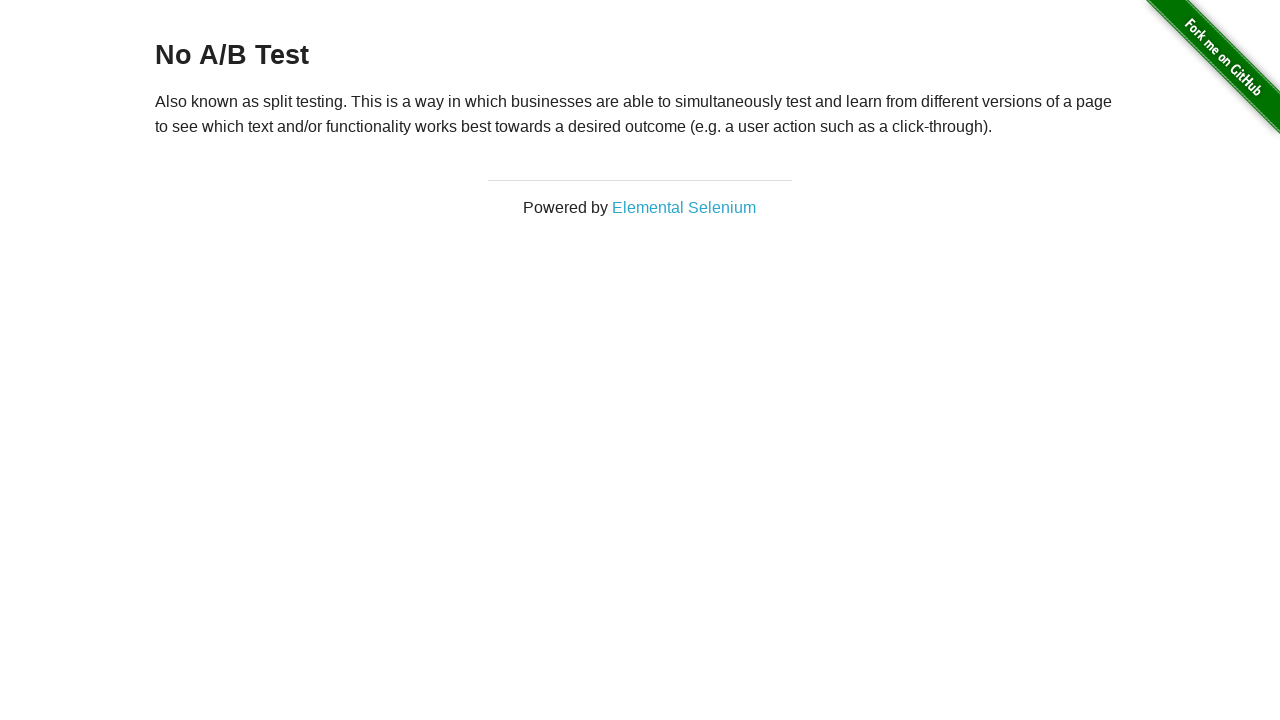

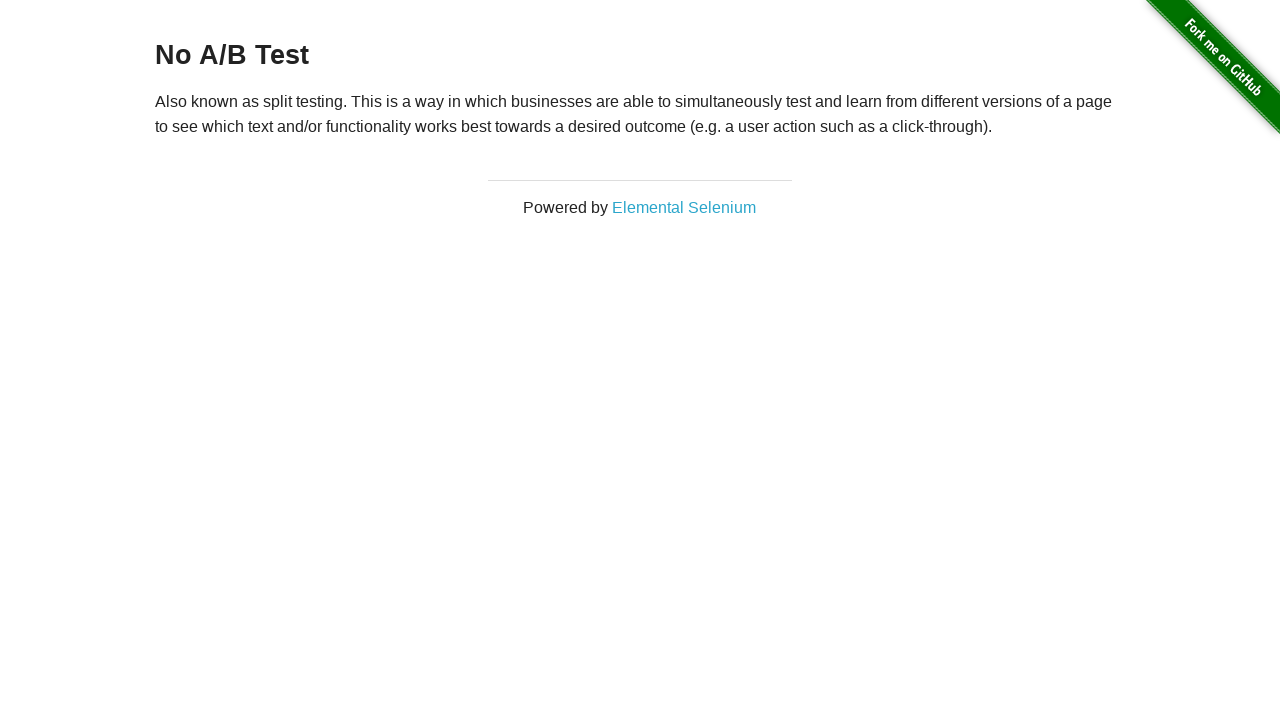